Tests browser back button navigation between filter views

Starting URL: https://demo.playwright.dev/todomvc

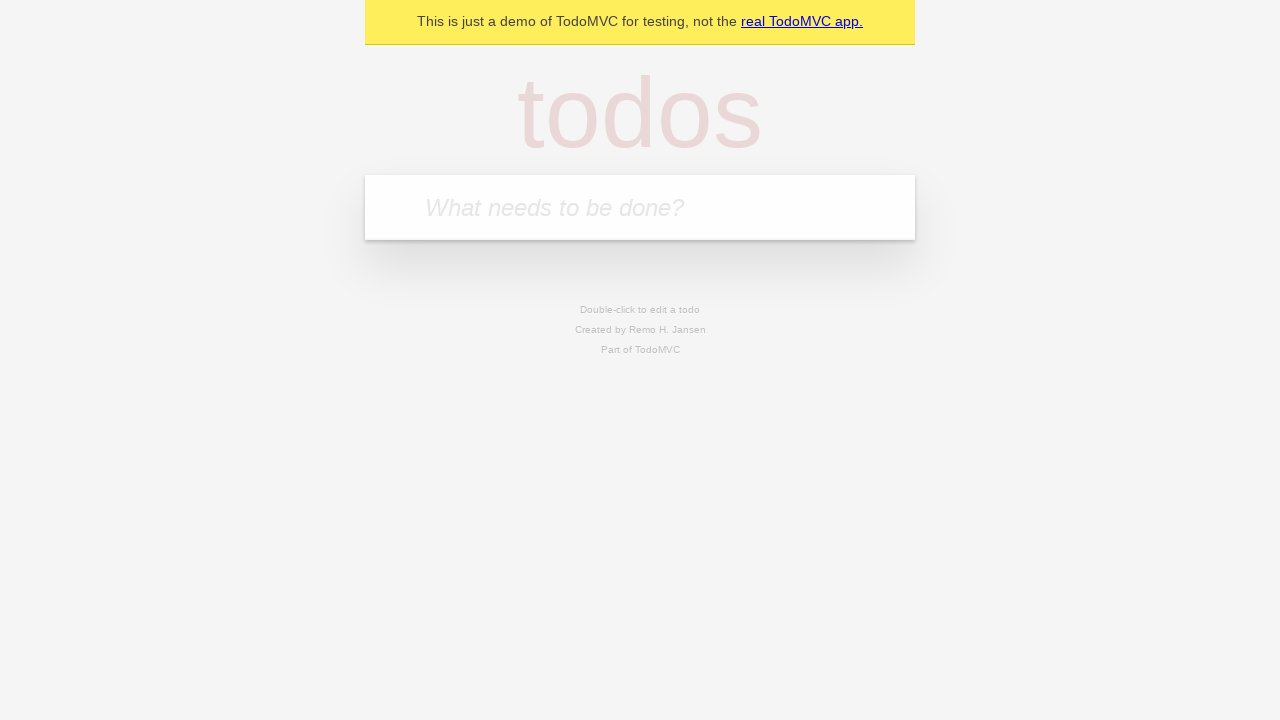

Filled first todo item 'buy some cheese' on internal:attr=[placeholder="What needs to be done?"i]
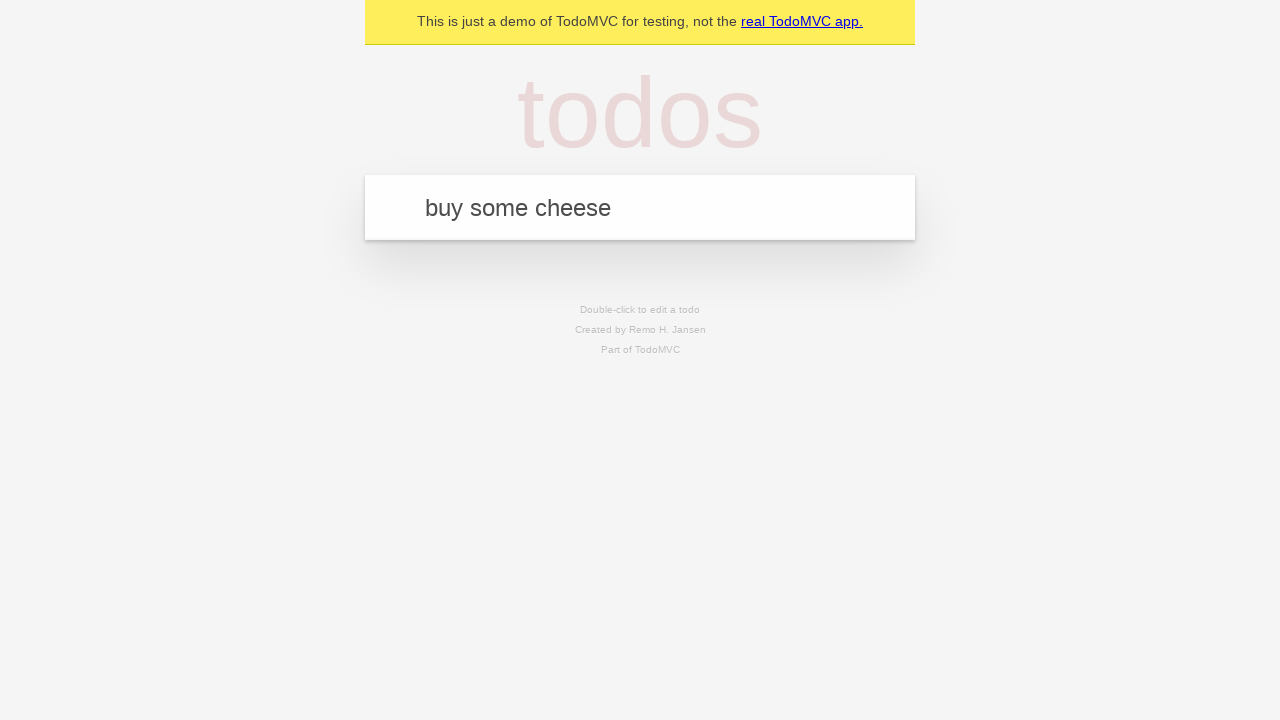

Pressed Enter to create first todo item on internal:attr=[placeholder="What needs to be done?"i]
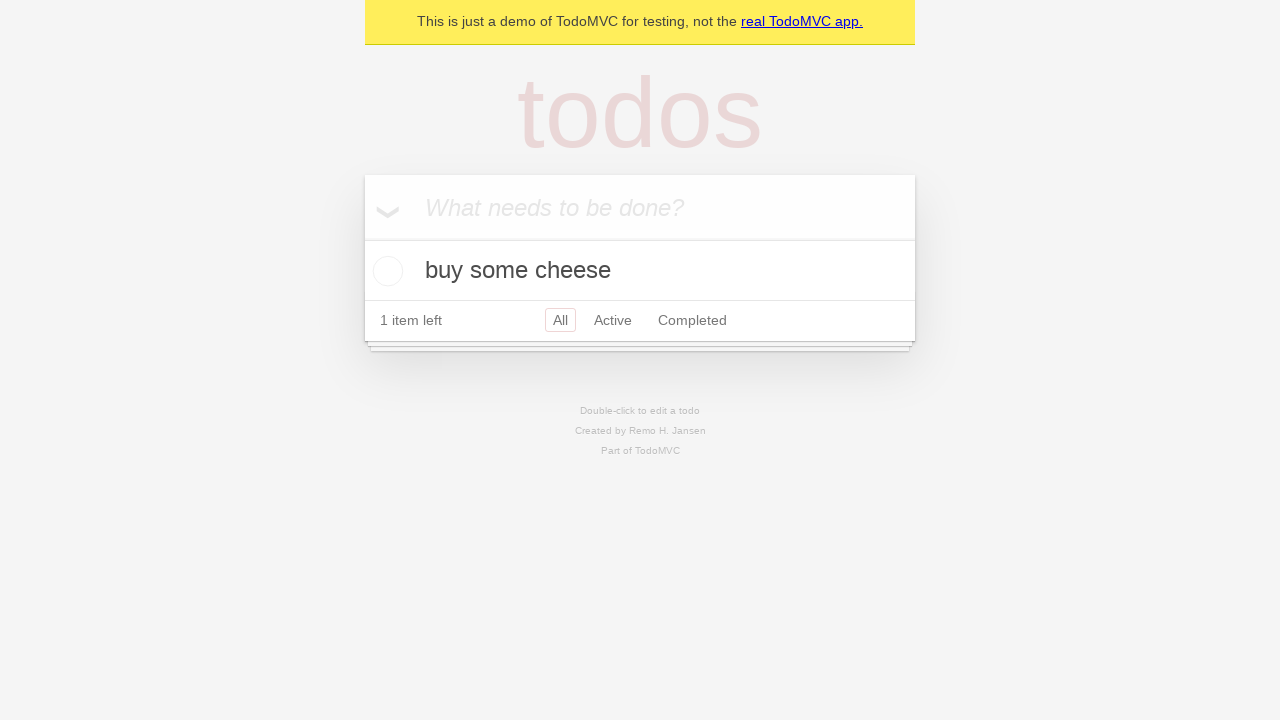

Filled second todo item 'feed the cat' on internal:attr=[placeholder="What needs to be done?"i]
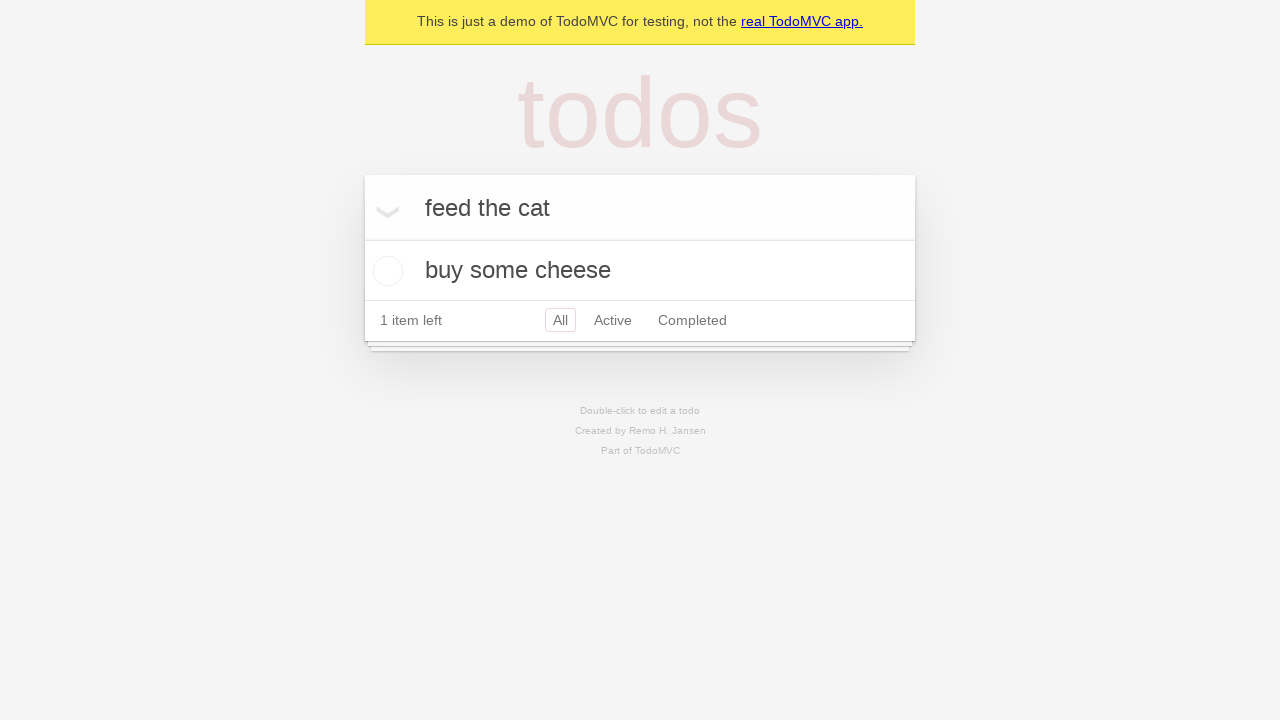

Pressed Enter to create second todo item on internal:attr=[placeholder="What needs to be done?"i]
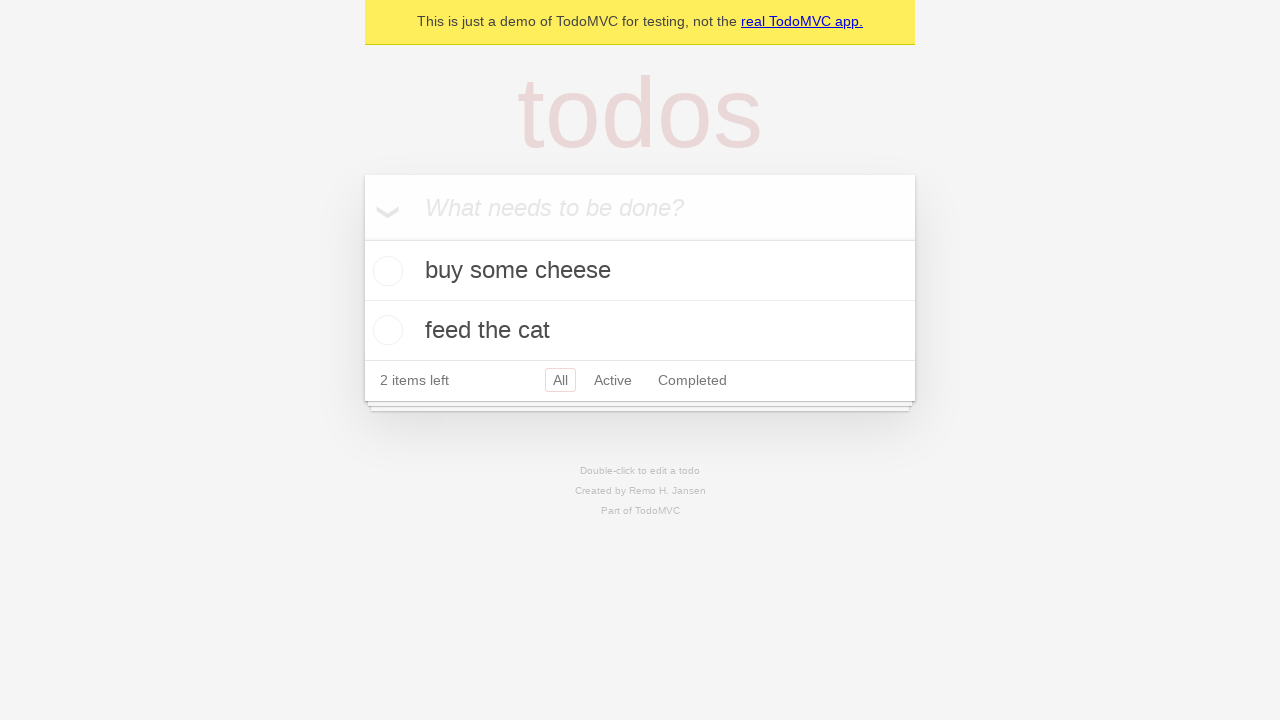

Filled third todo item 'book a doctors appointment' on internal:attr=[placeholder="What needs to be done?"i]
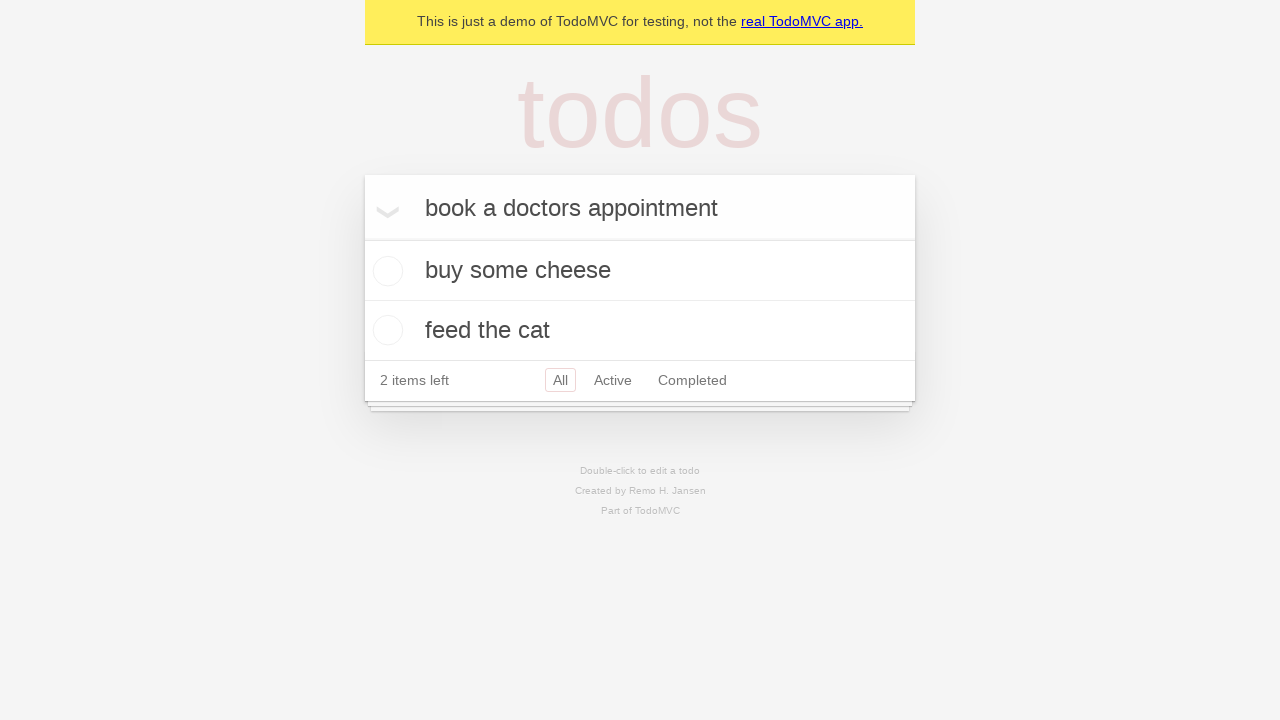

Pressed Enter to create third todo item on internal:attr=[placeholder="What needs to be done?"i]
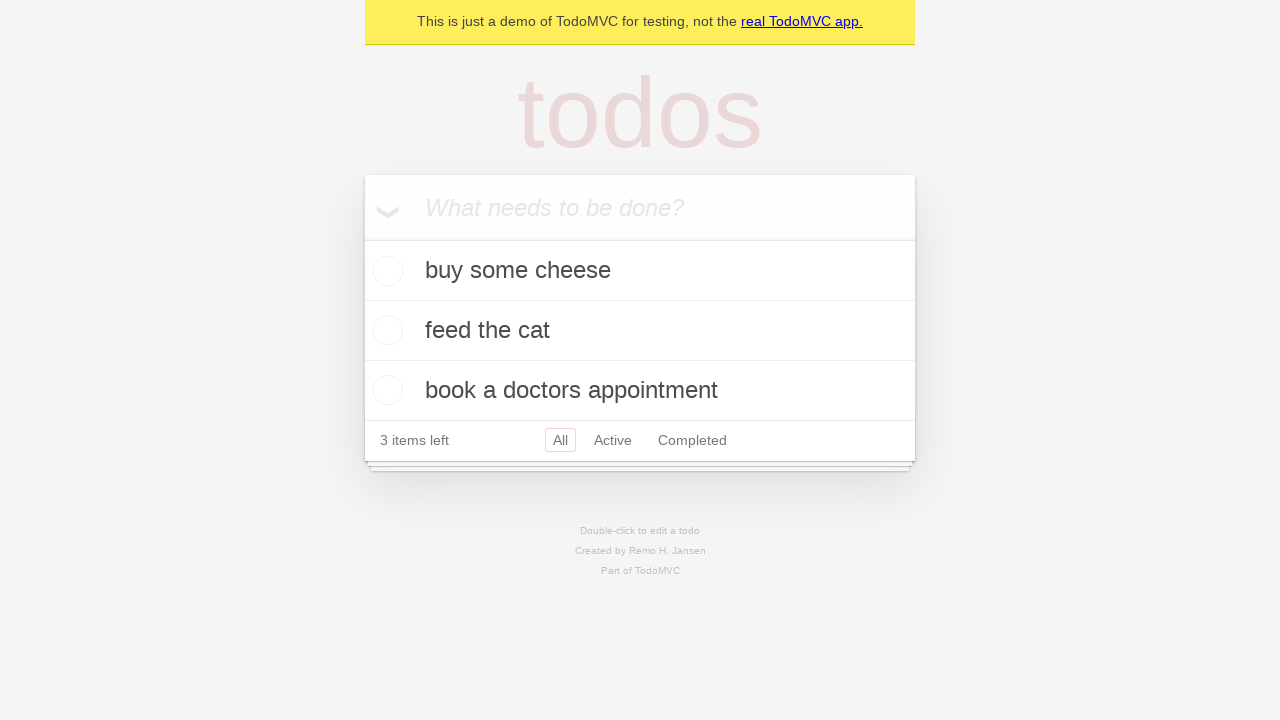

Waited for all 3 todo items to load
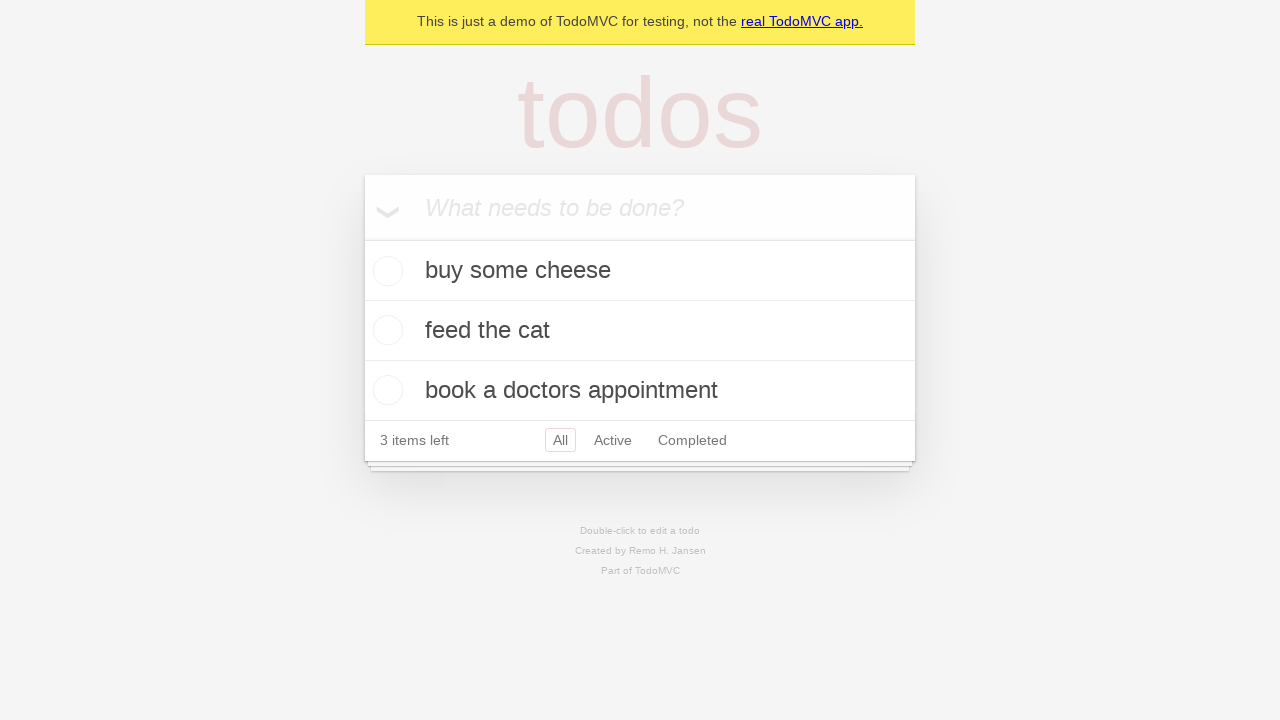

Checked the second todo item as completed at (385, 330) on [data-testid='todo-item'] >> nth=1 >> internal:role=checkbox
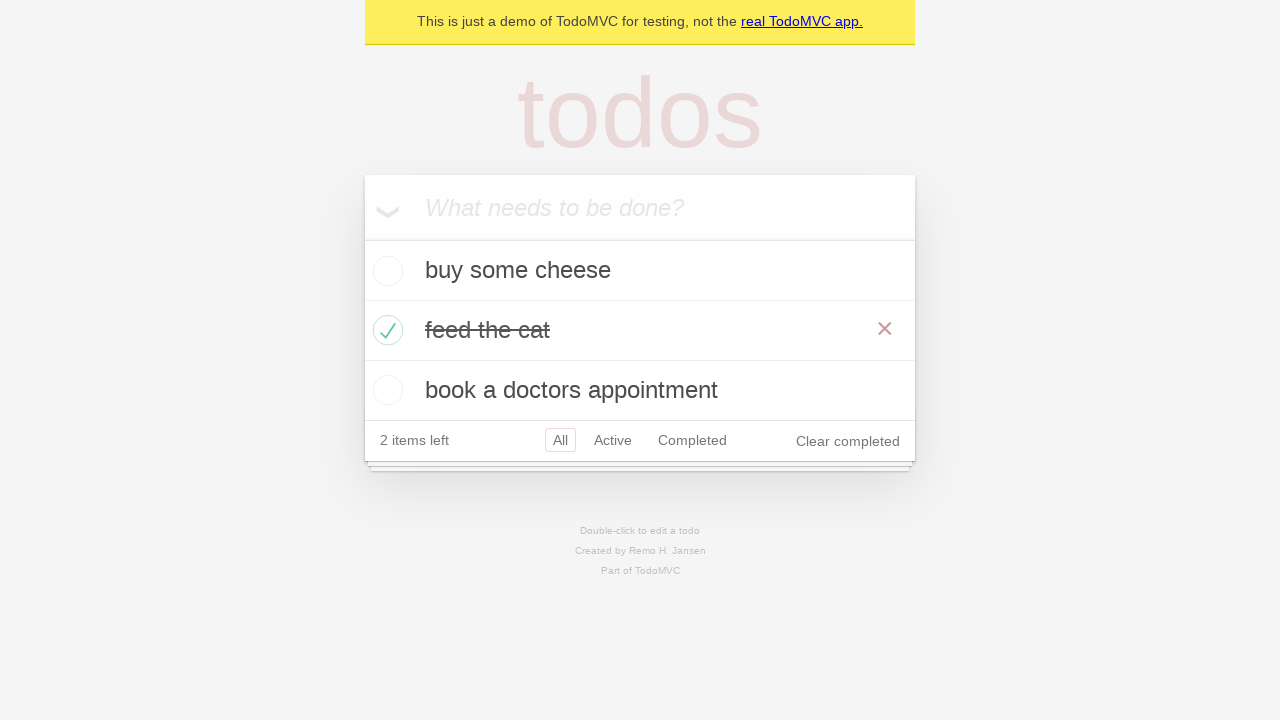

Clicked on 'All' filter to view all todo items at (560, 440) on internal:role=link[name="All"i]
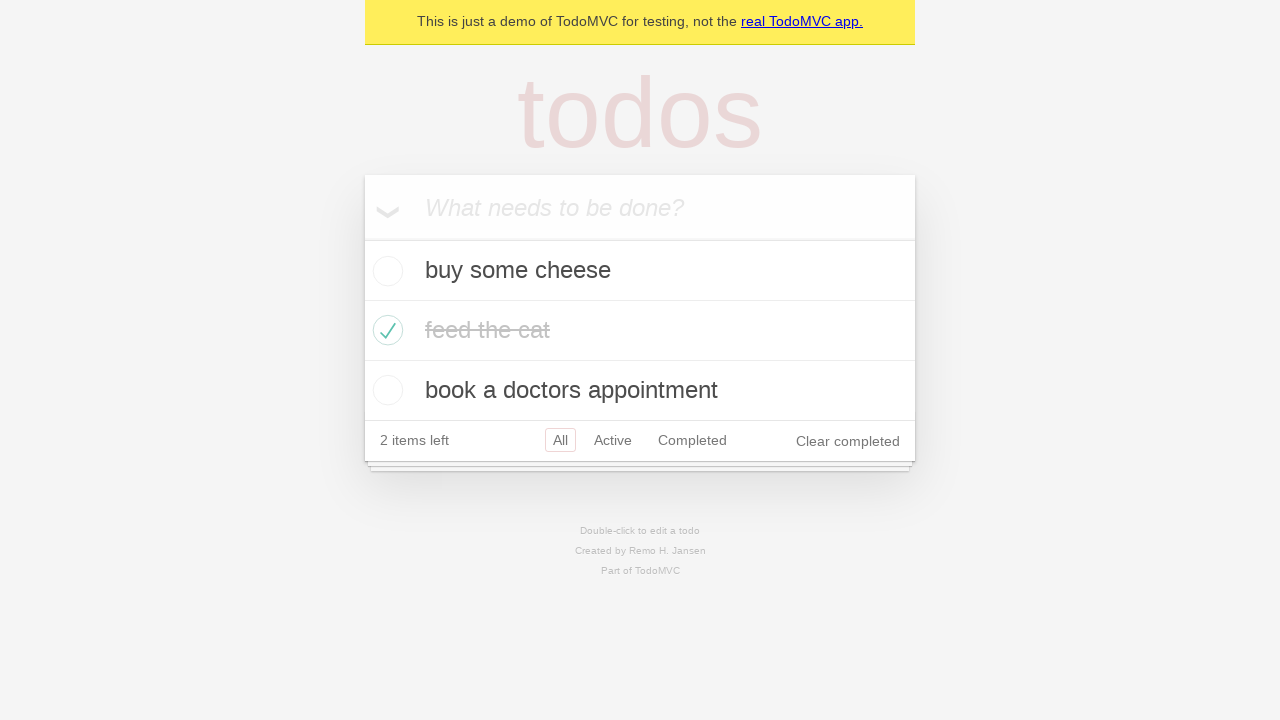

Clicked on 'Active' filter to view active todo items at (613, 440) on internal:role=link[name="Active"i]
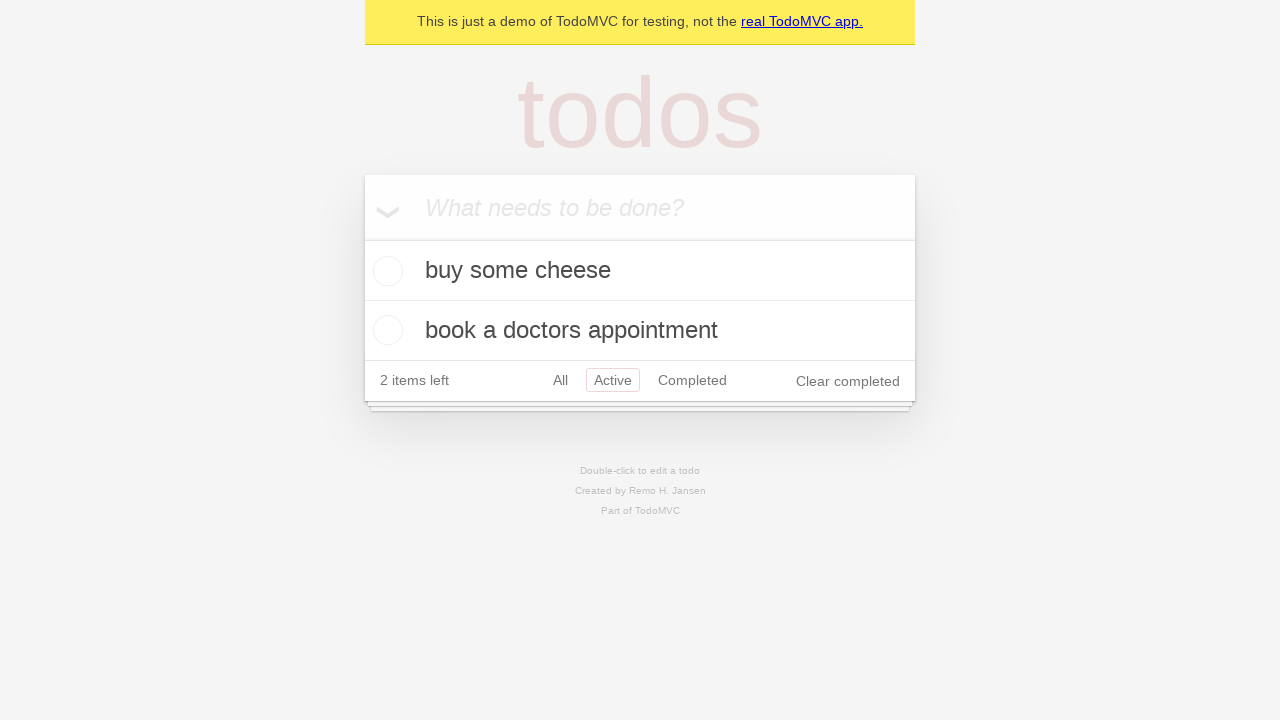

Clicked on 'Completed' filter to view completed todo items at (692, 380) on internal:role=link[name="Completed"i]
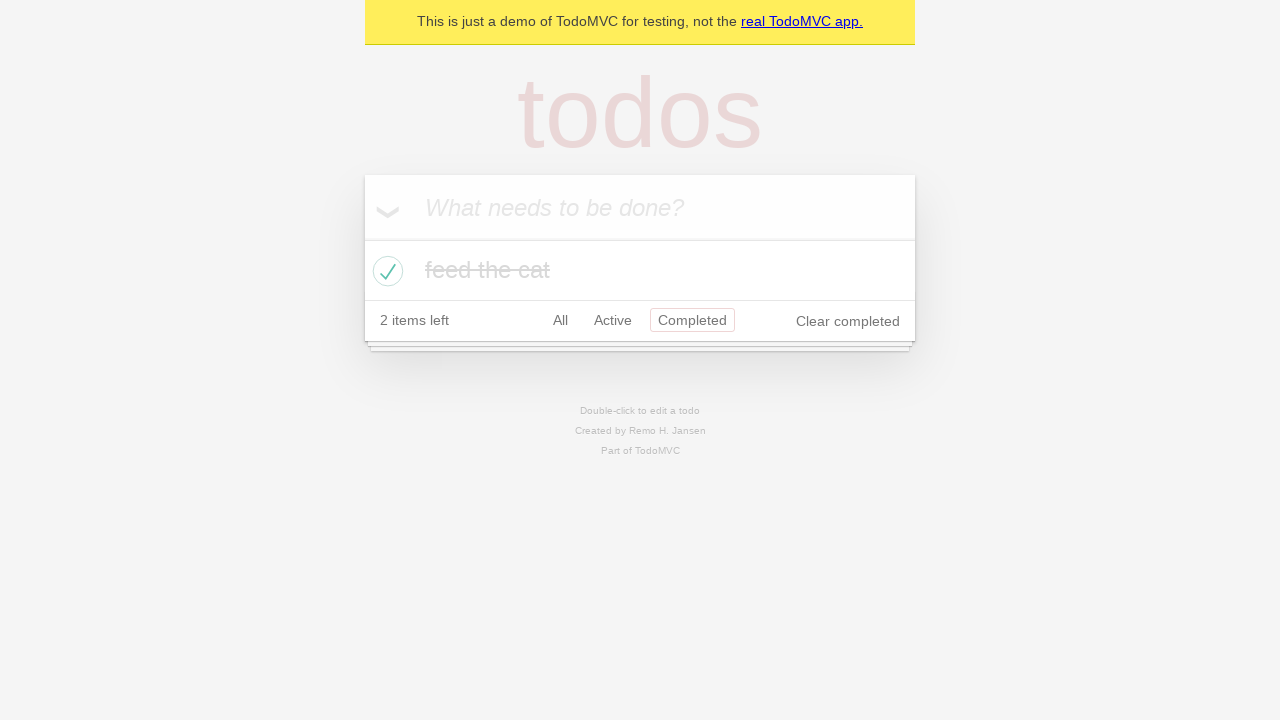

Navigated back using browser back button to 'Active' filter
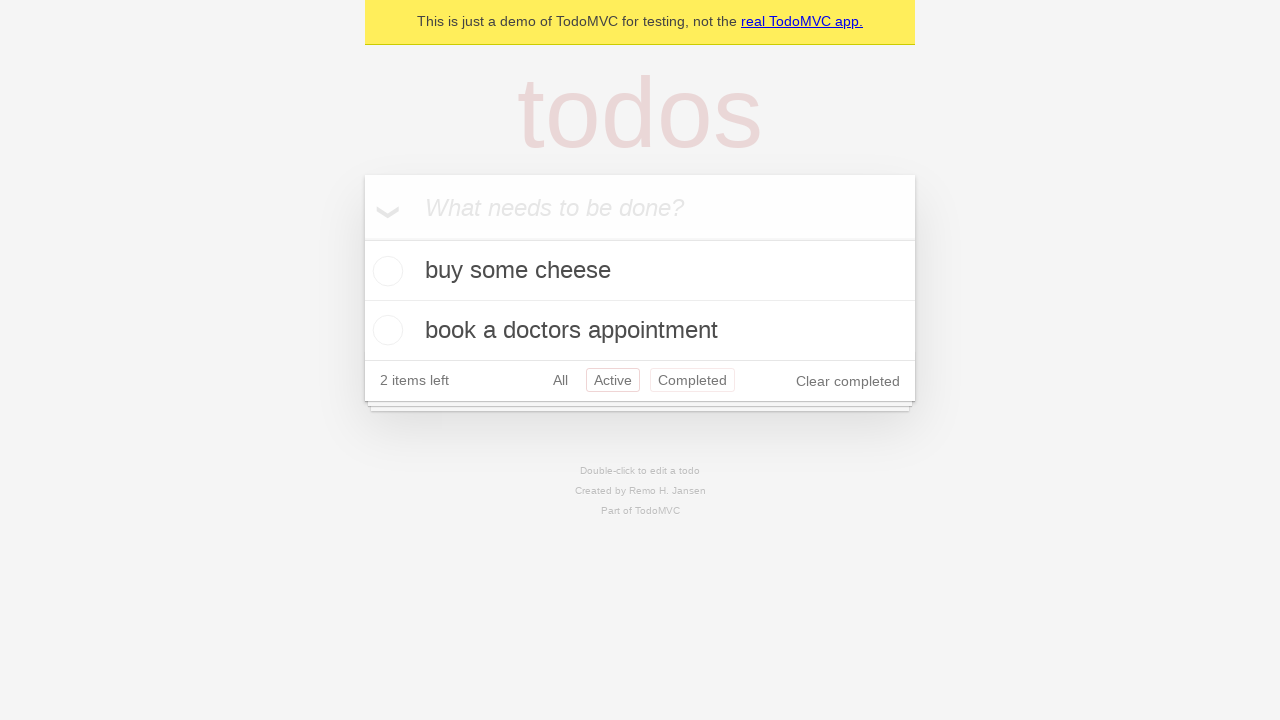

Navigated back using browser back button to 'All' filter
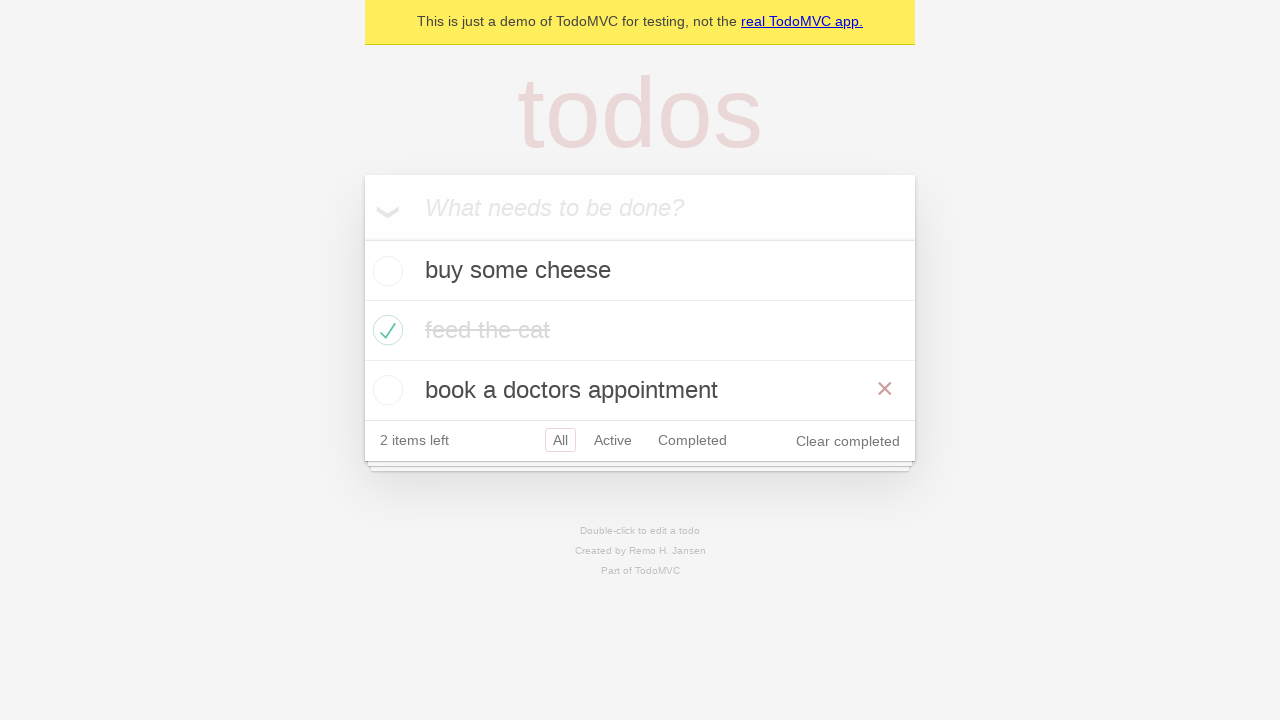

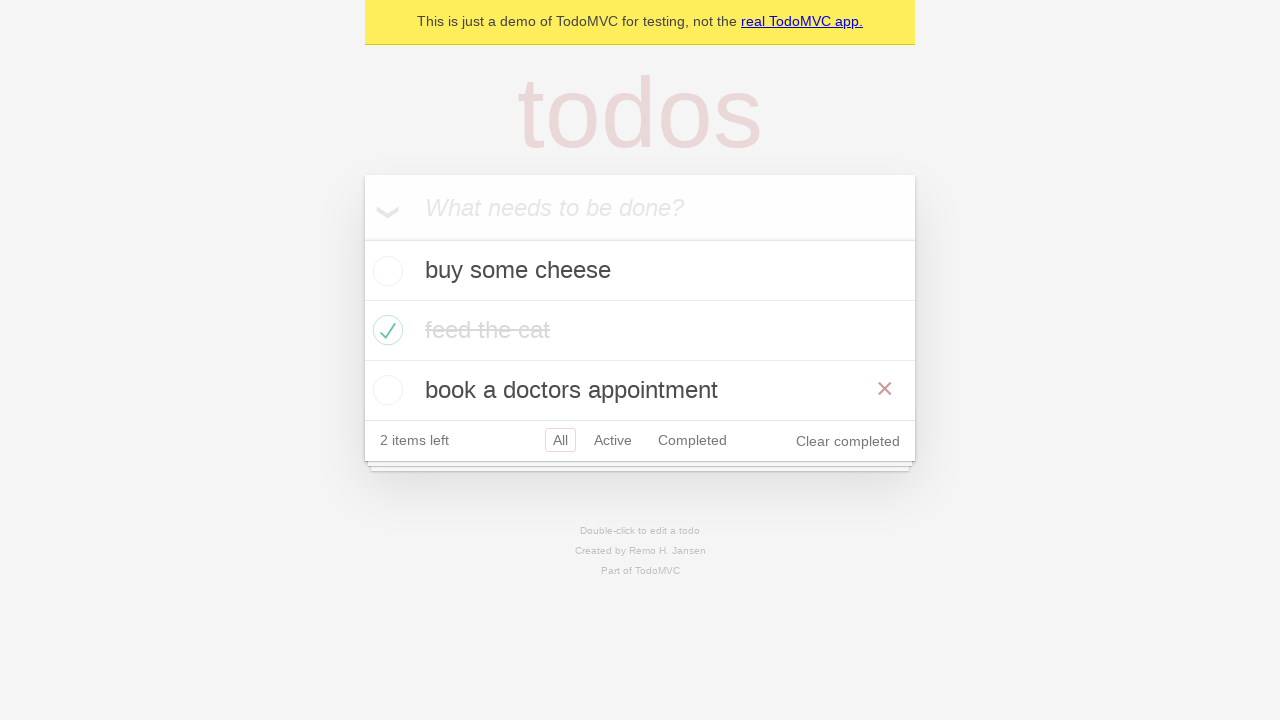